Tests shopping cart functionality by adding multiple products to cart and then removing them one by one

Starting URL: http://litecart.stqa.ru/en/

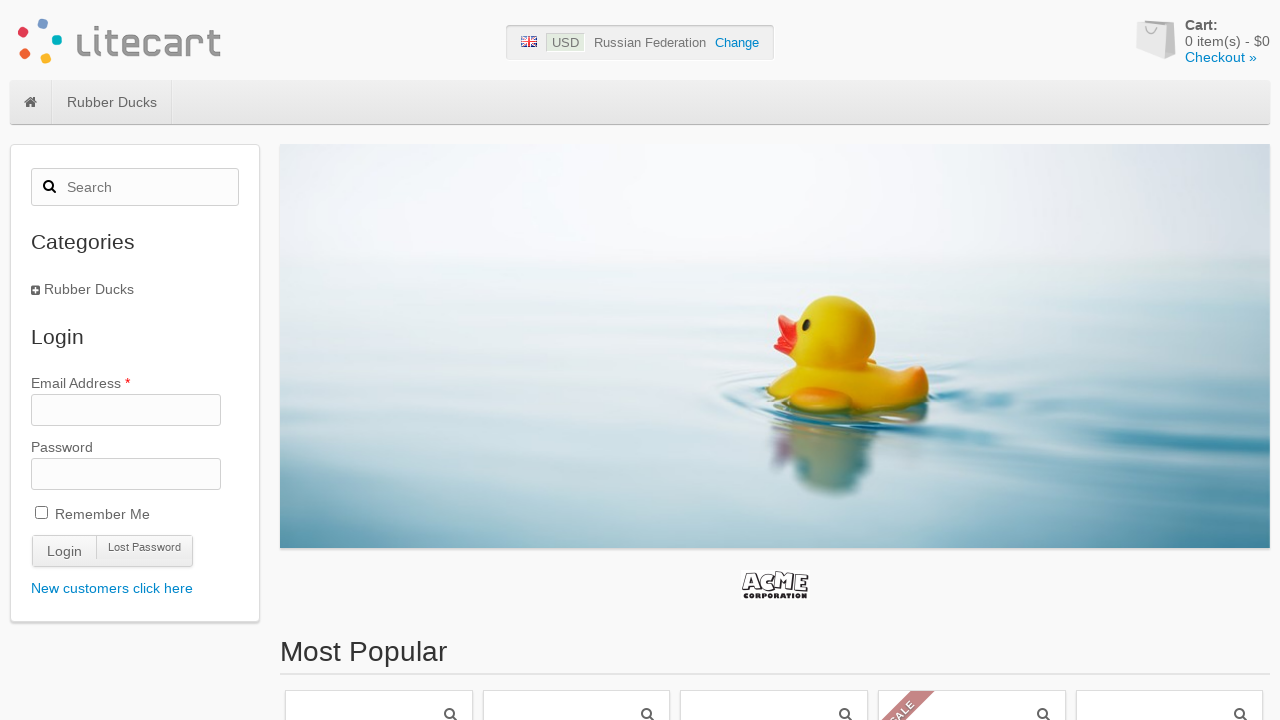

Clicked on first product at (379, 599) on .product
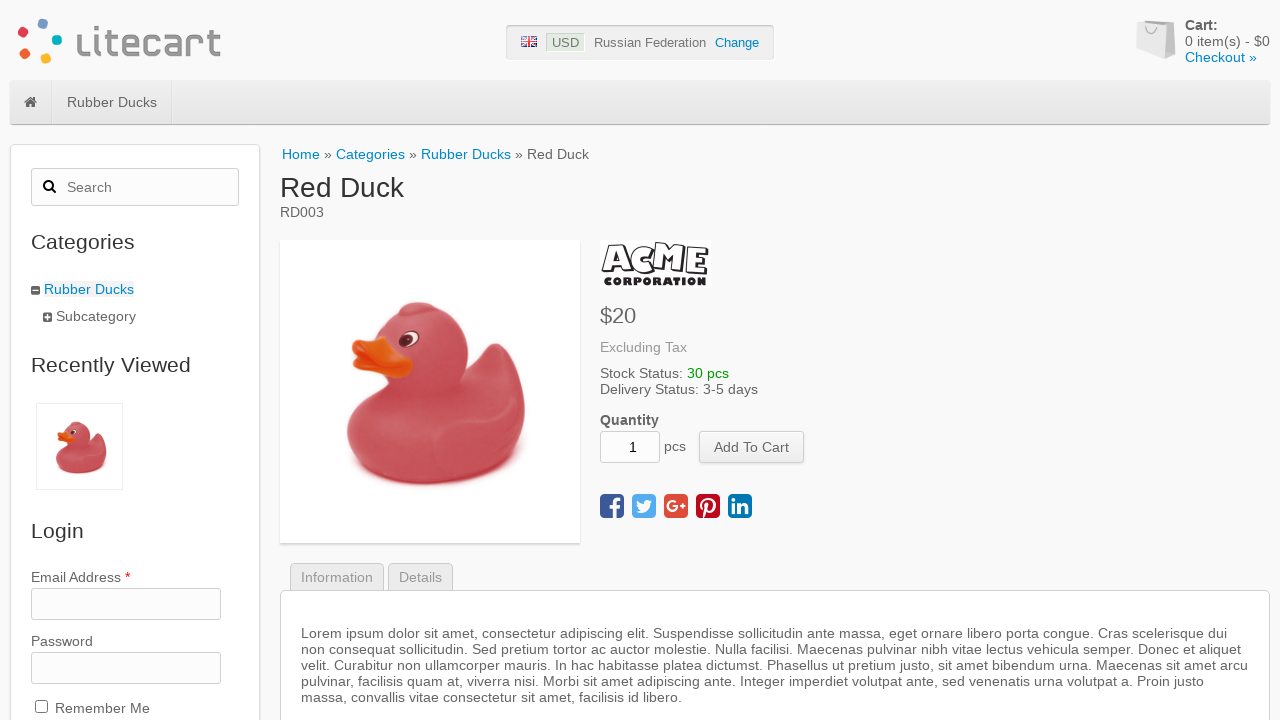

Clicked add to cart button for first product at (752, 447) on [name="add_cart_product"]
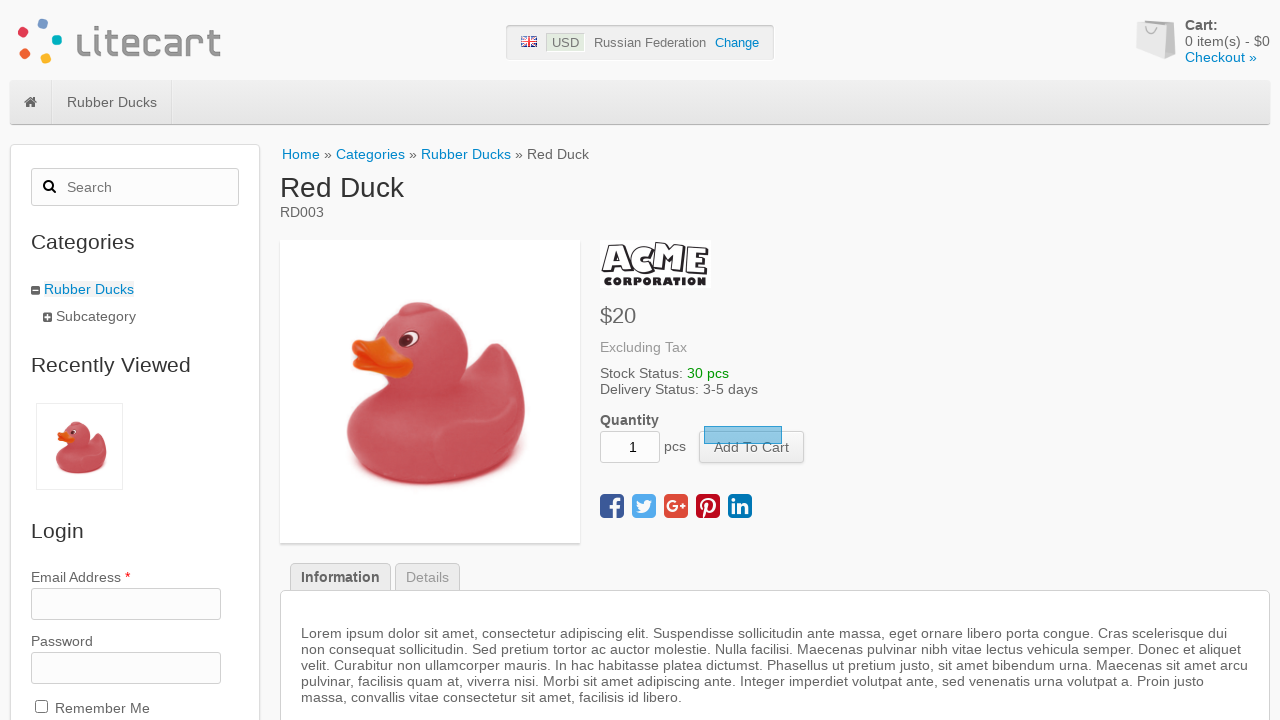

Cart quantity updated to 1
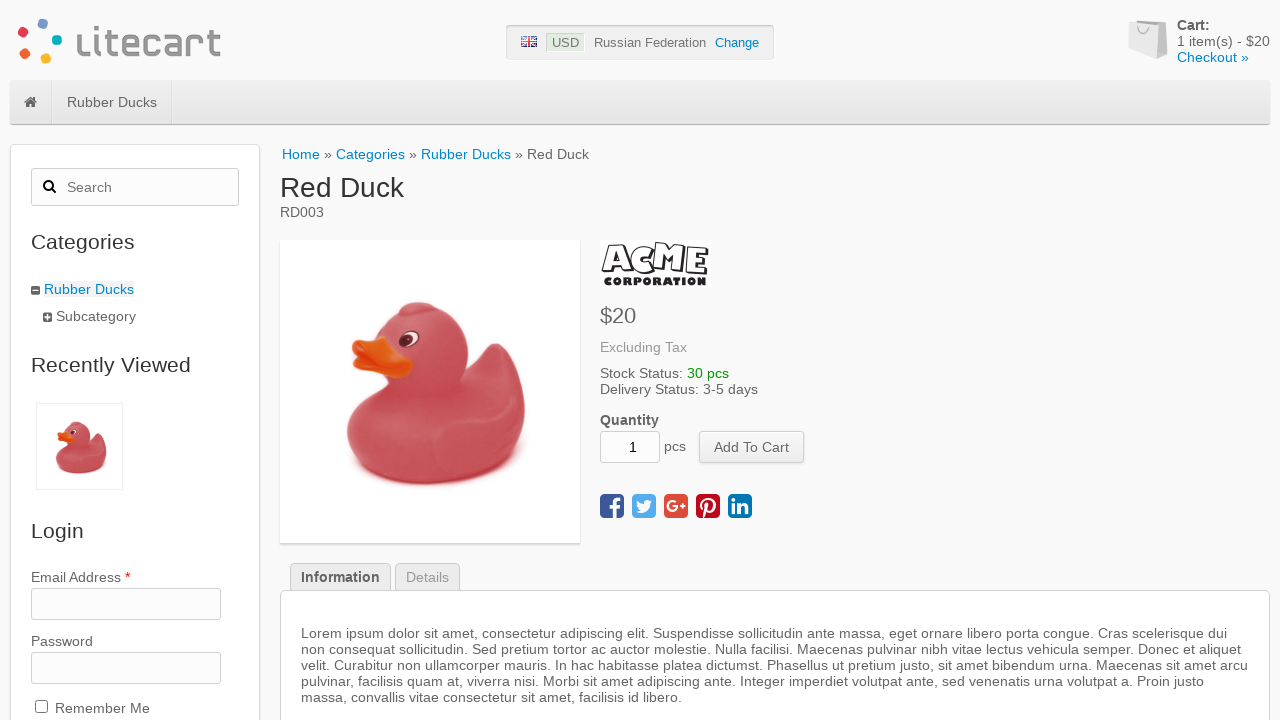

Navigated back to product listing
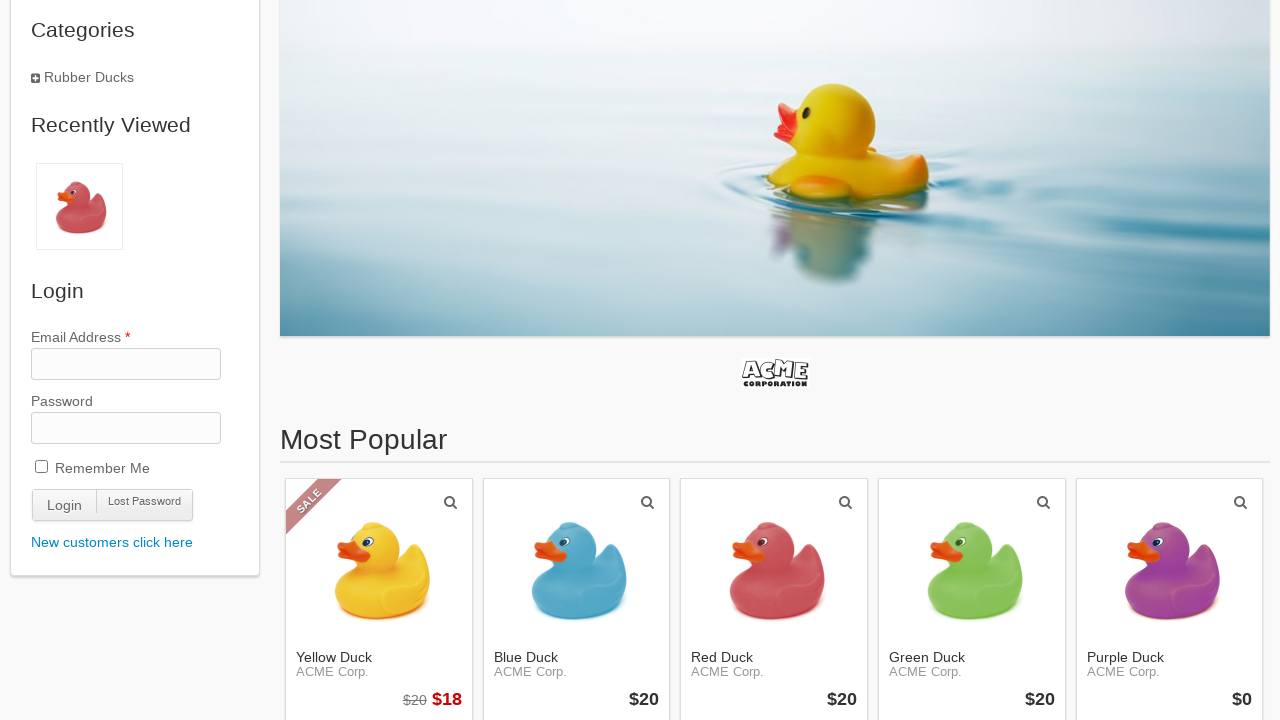

Clicked on second product at (379, 599) on .product
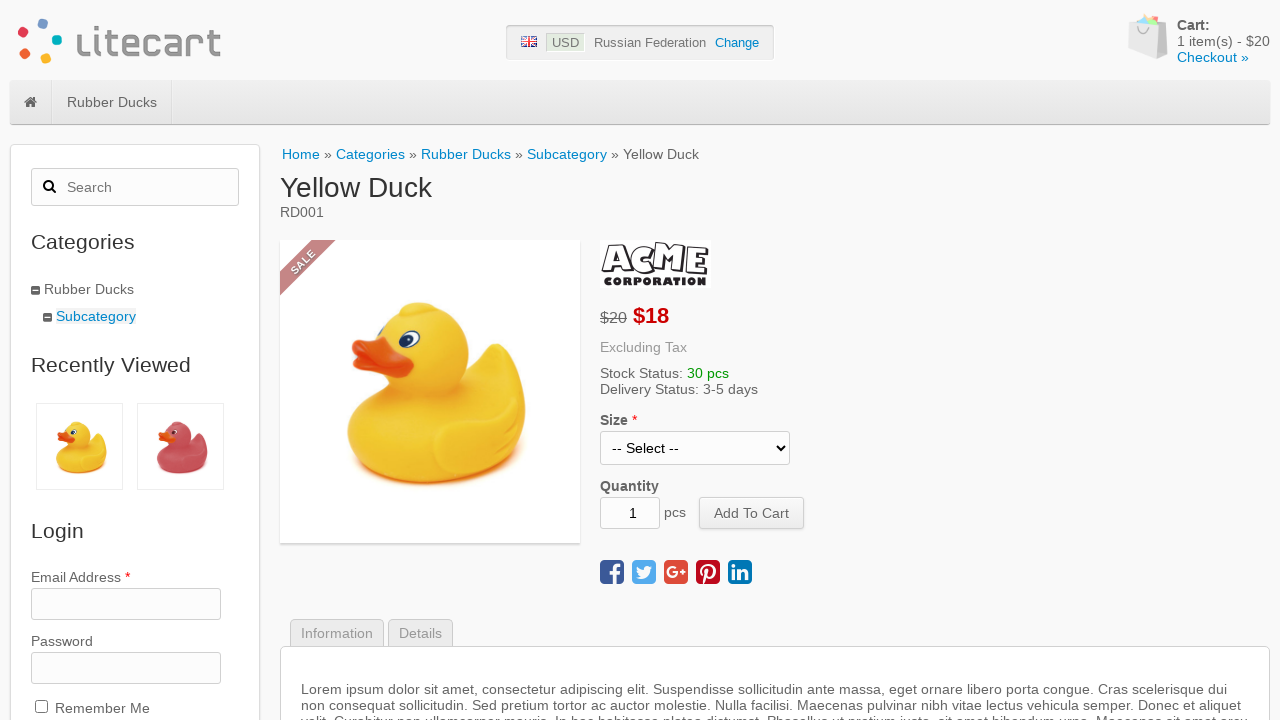

Selected size option for second product on [name="options[Size]"]
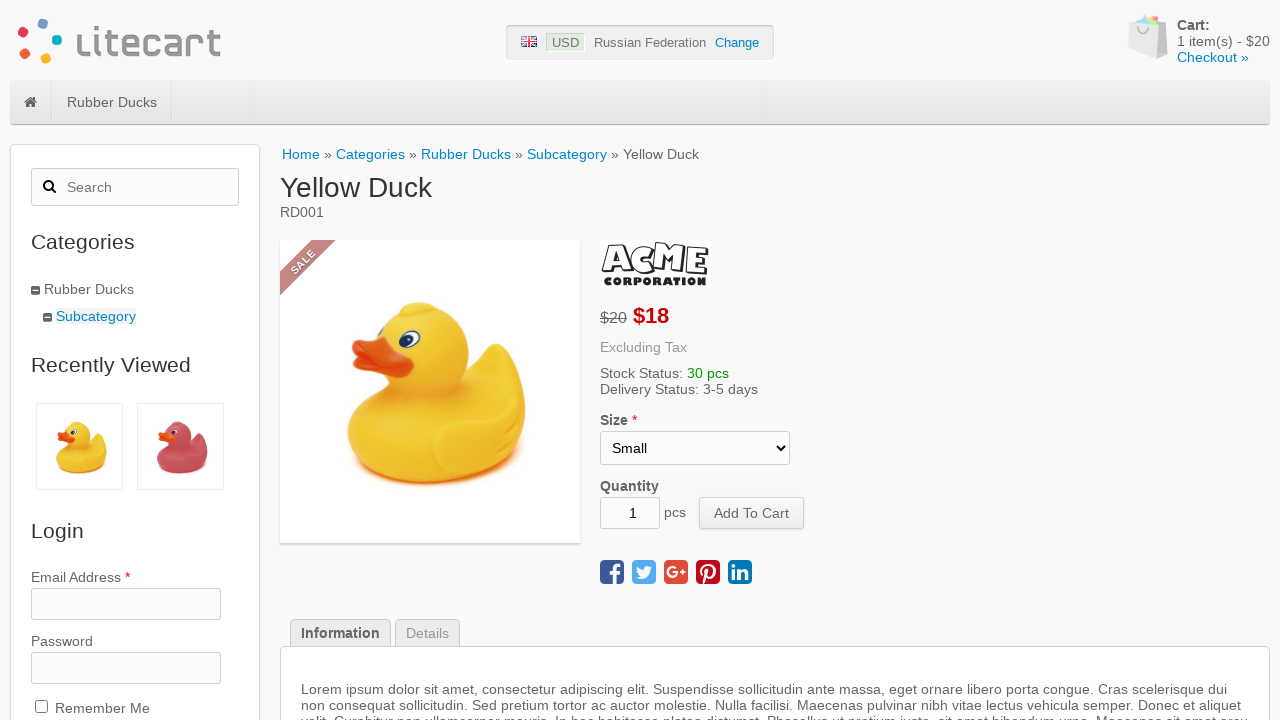

Clicked add to cart button for second product at (752, 513) on [name="add_cart_product"]
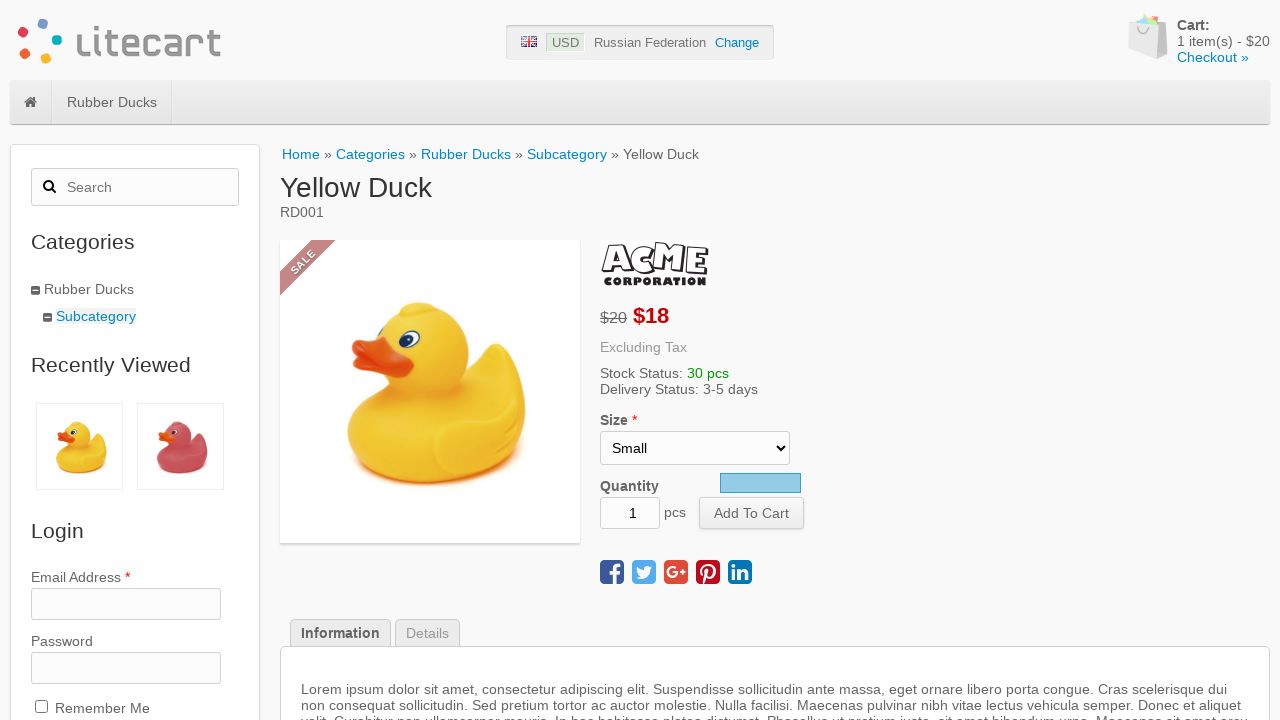

Cart quantity updated to 2
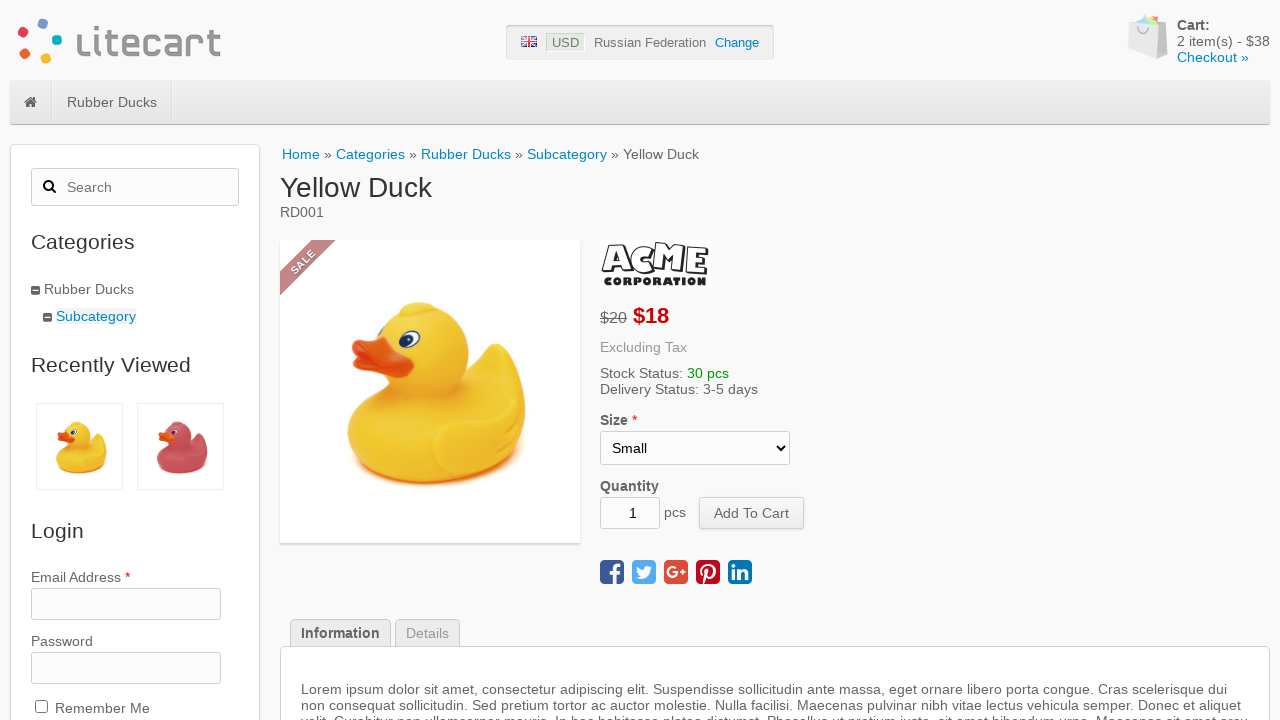

Navigated back to product listing
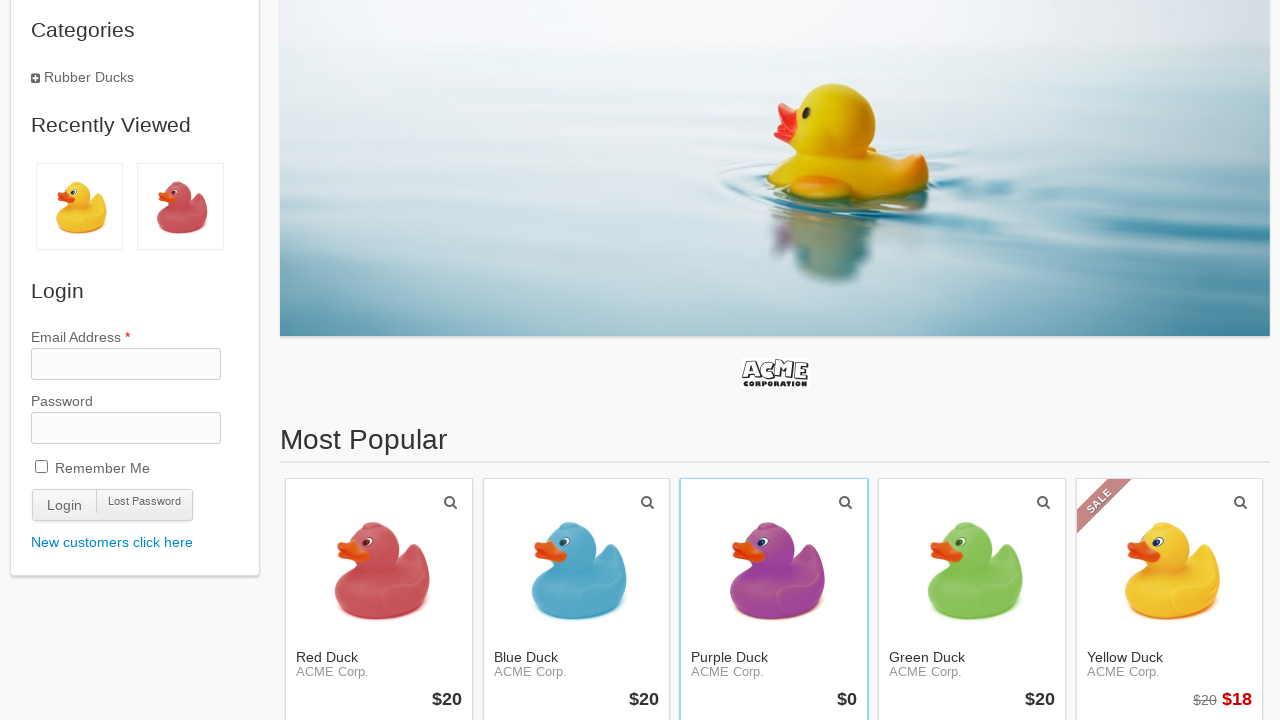

Clicked on third product at (379, 599) on .product
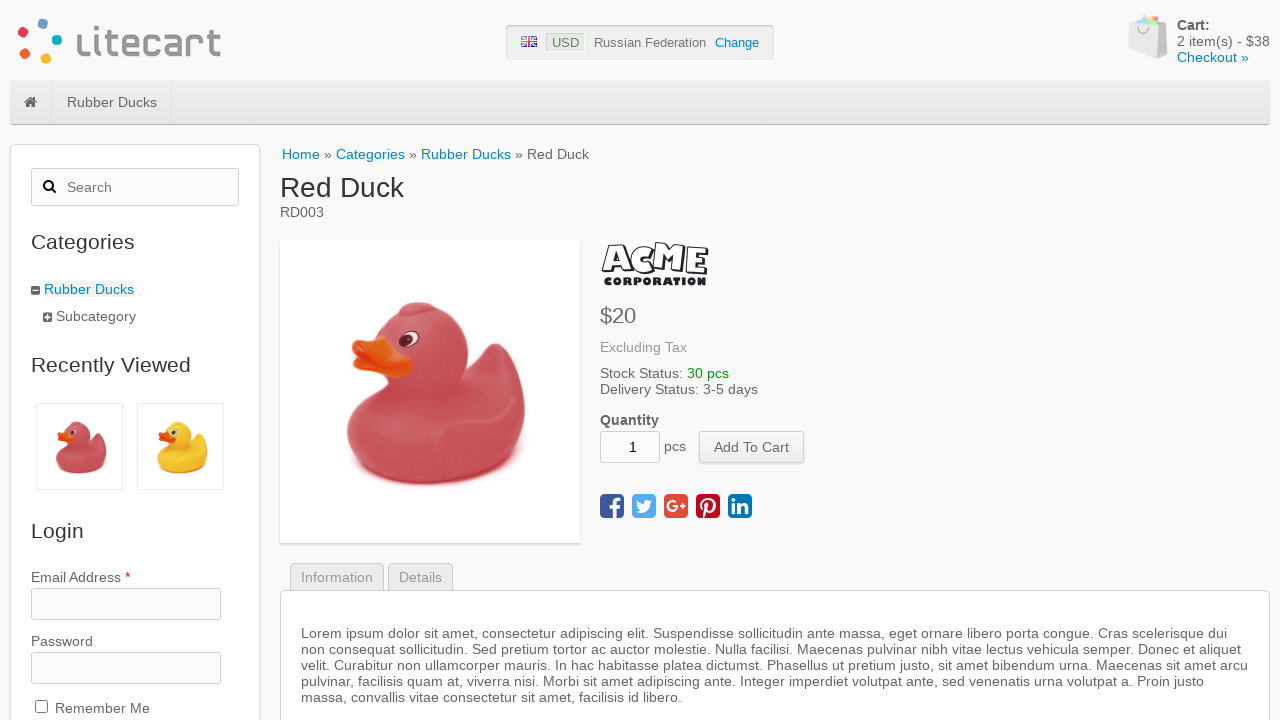

Clicked add to cart button for third product at (752, 447) on [name="add_cart_product"]
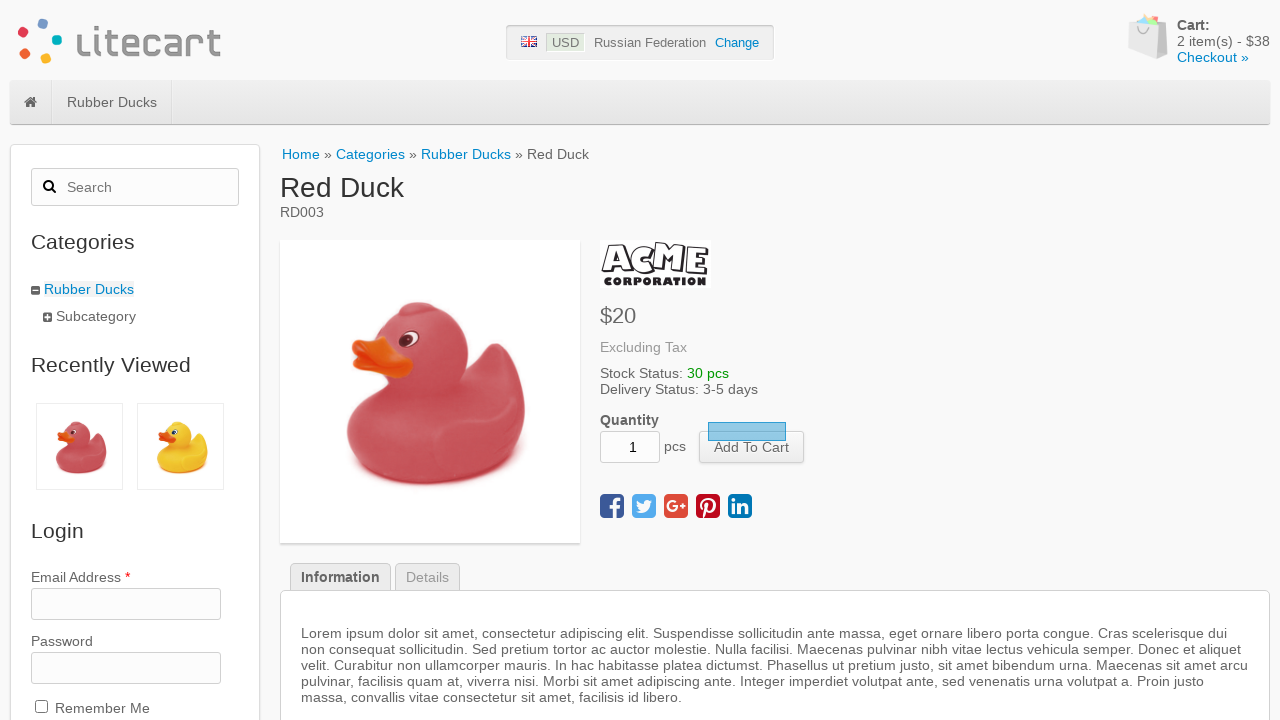

Cart quantity updated to 3
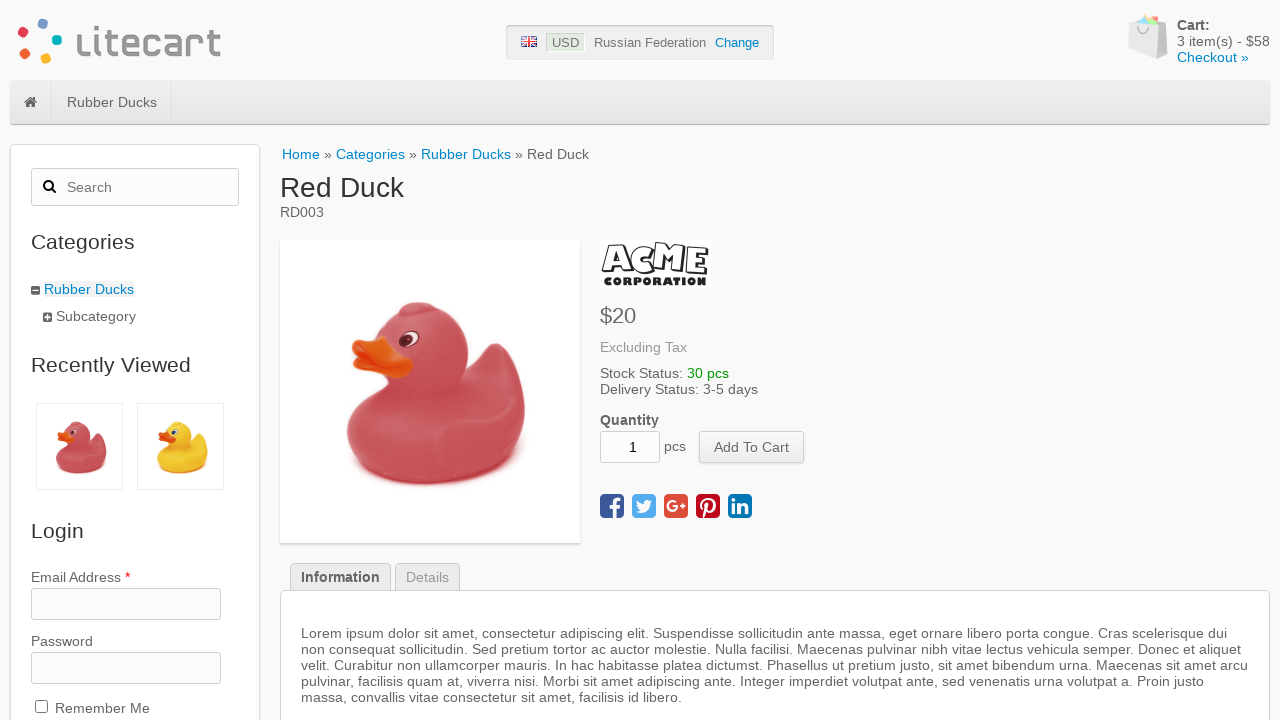

Clicked on cart link to view shopping cart at (1213, 57) on #cart .link
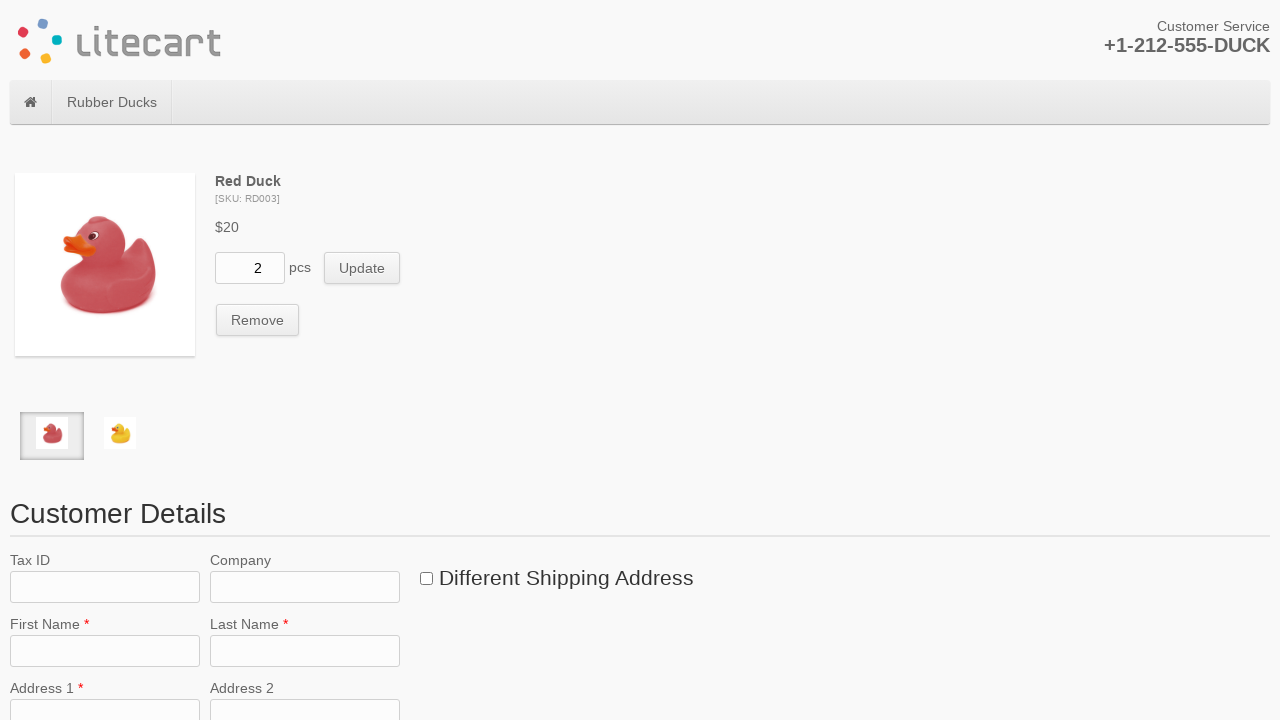

Checkout summary wrapper is visible
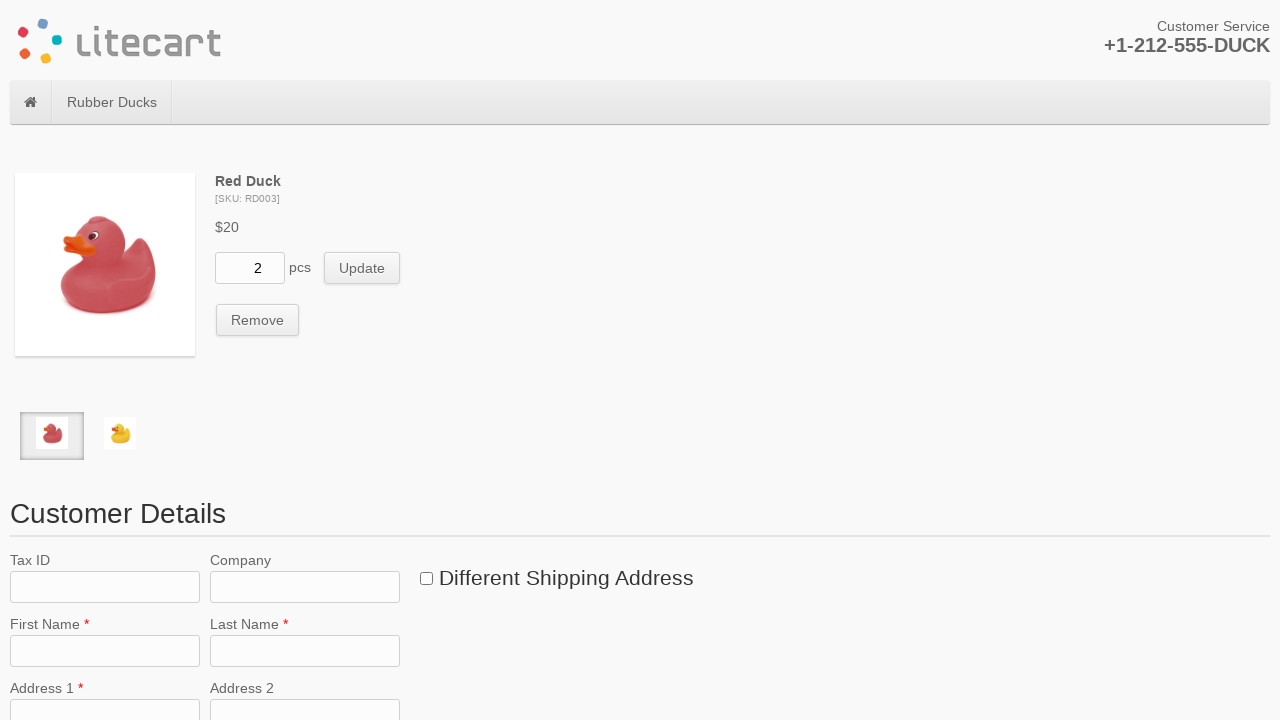

Clicked remove button to remove item 1 from cart at (258, 320) on [name="cart_form"] [name="remove_cart_item"]
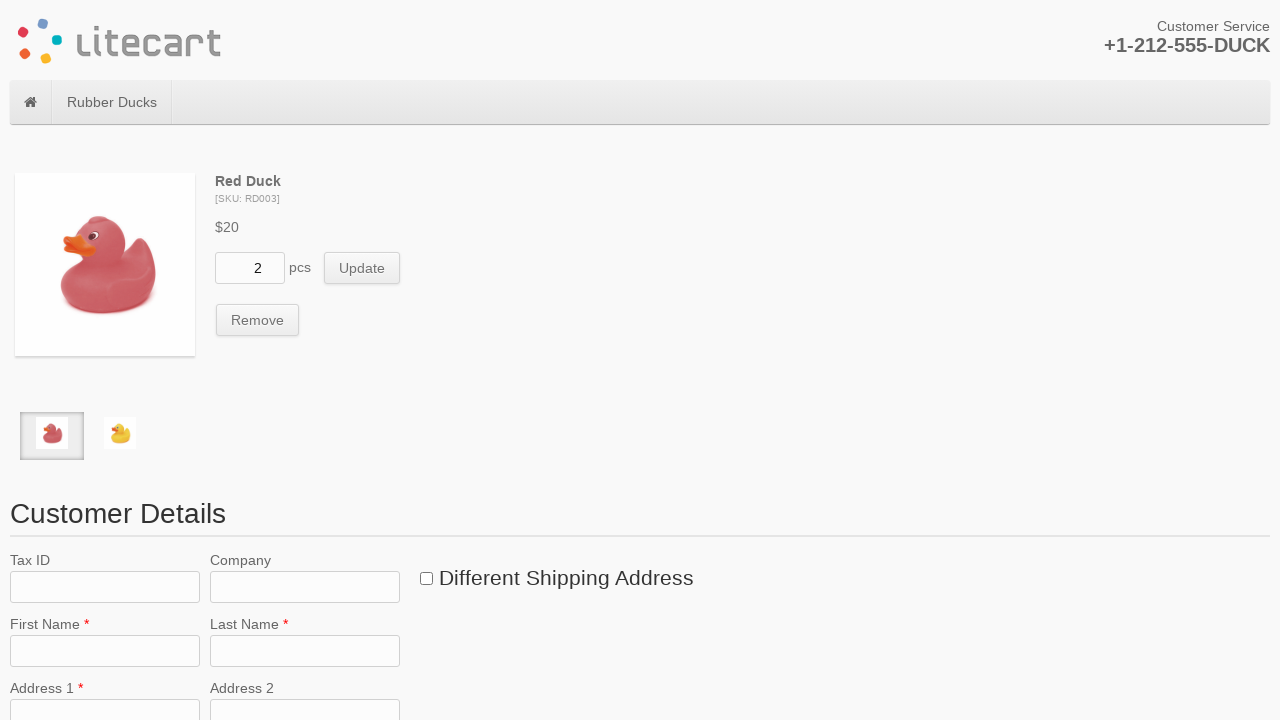

Waited for cart to update after item removal
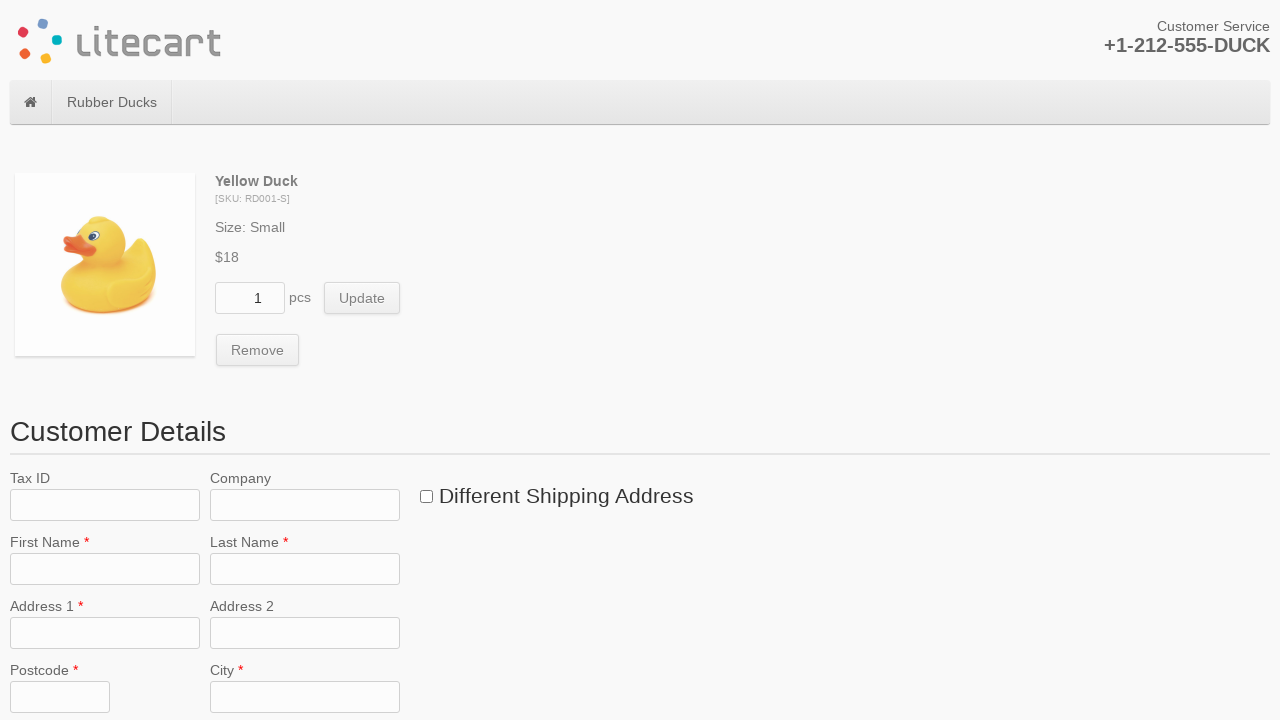

Checkout summary wrapper is visible
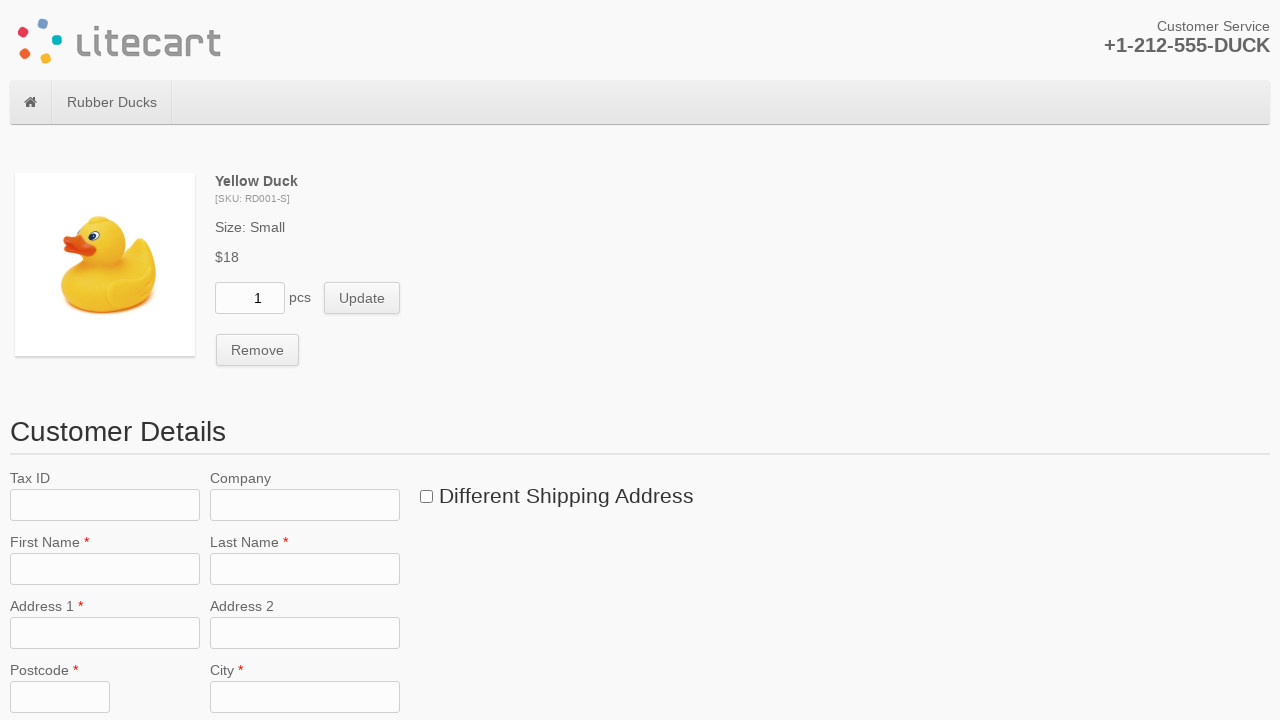

Clicked remove button to remove item 2 from cart at (258, 350) on [name="cart_form"] [name="remove_cart_item"]
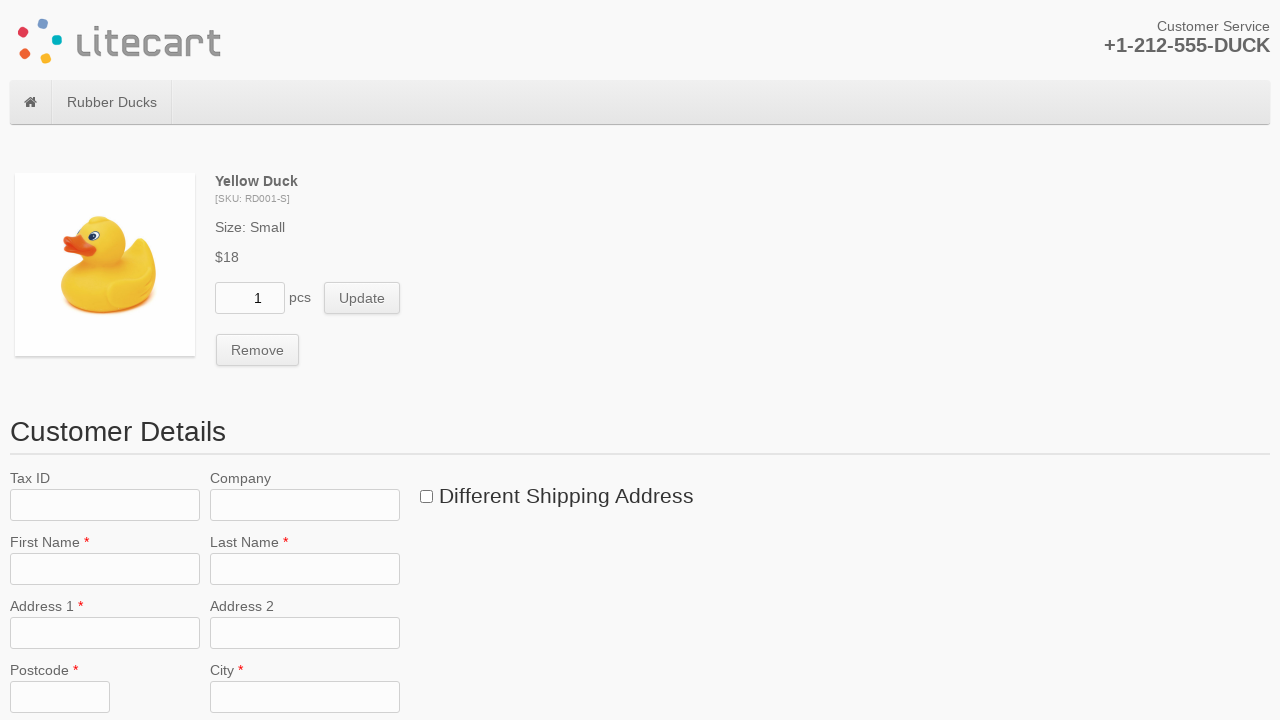

Waited for cart to update after item removal
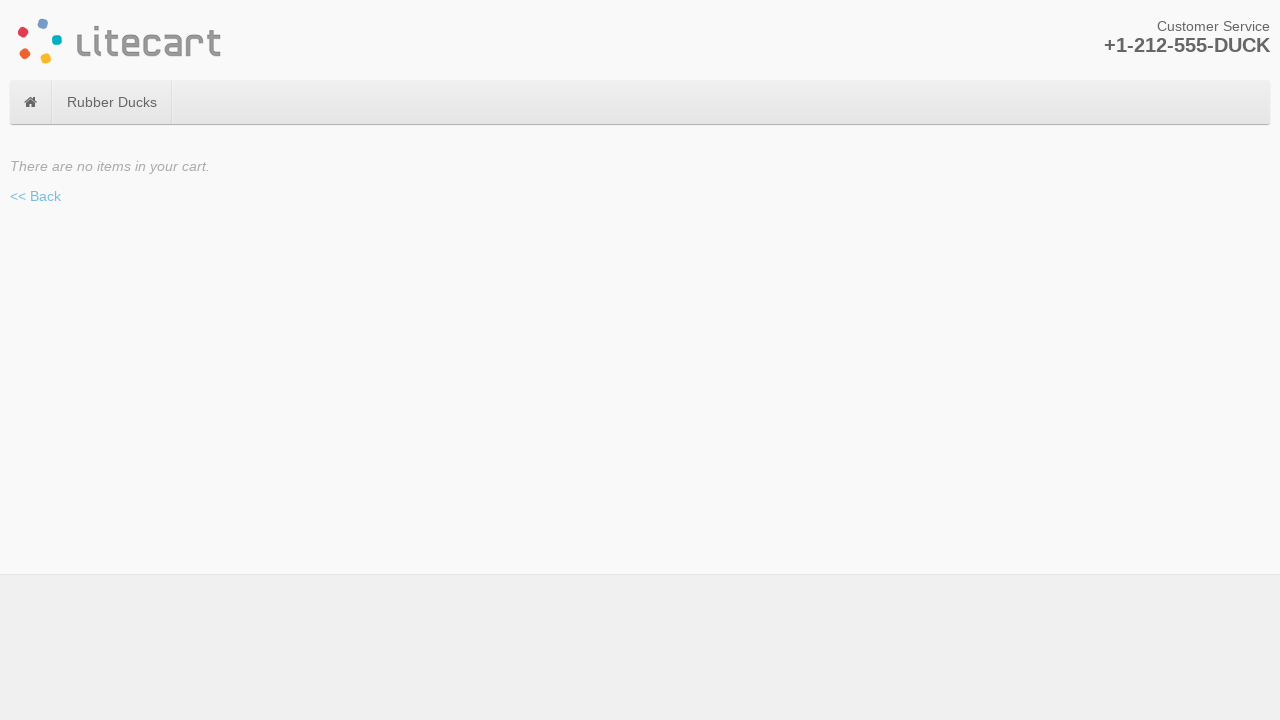

Cart is now empty, no more items to remove
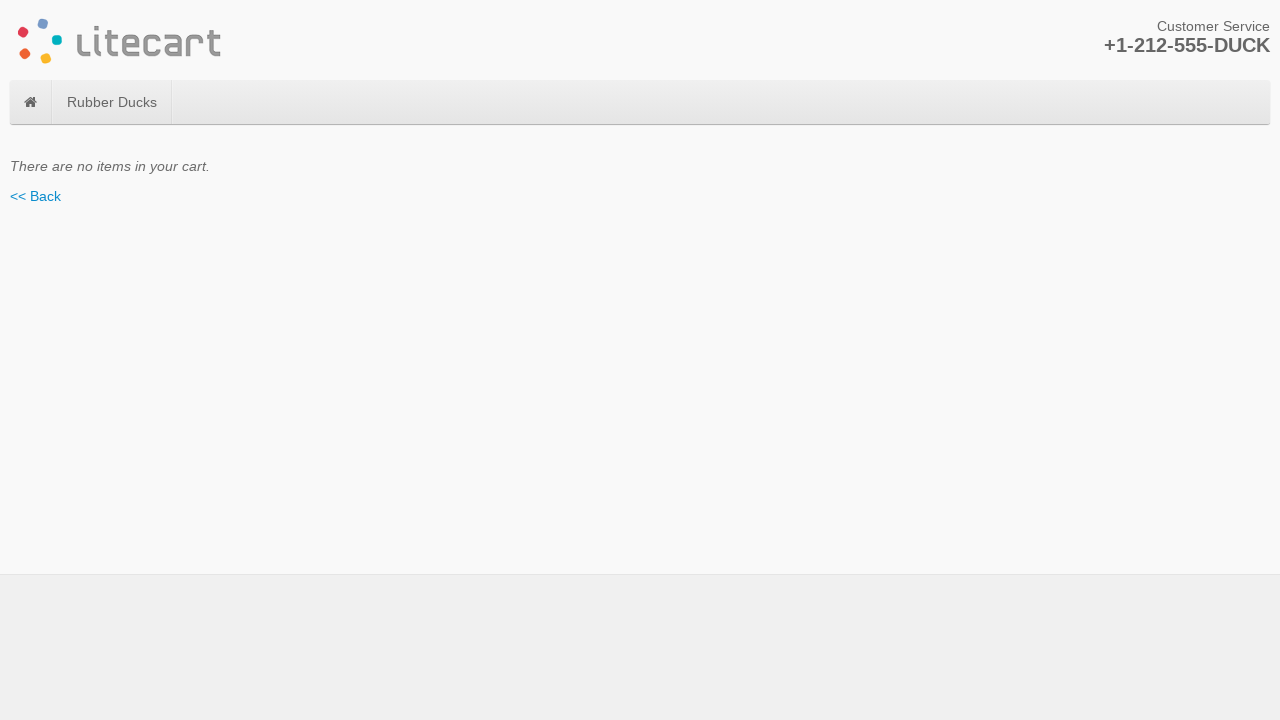

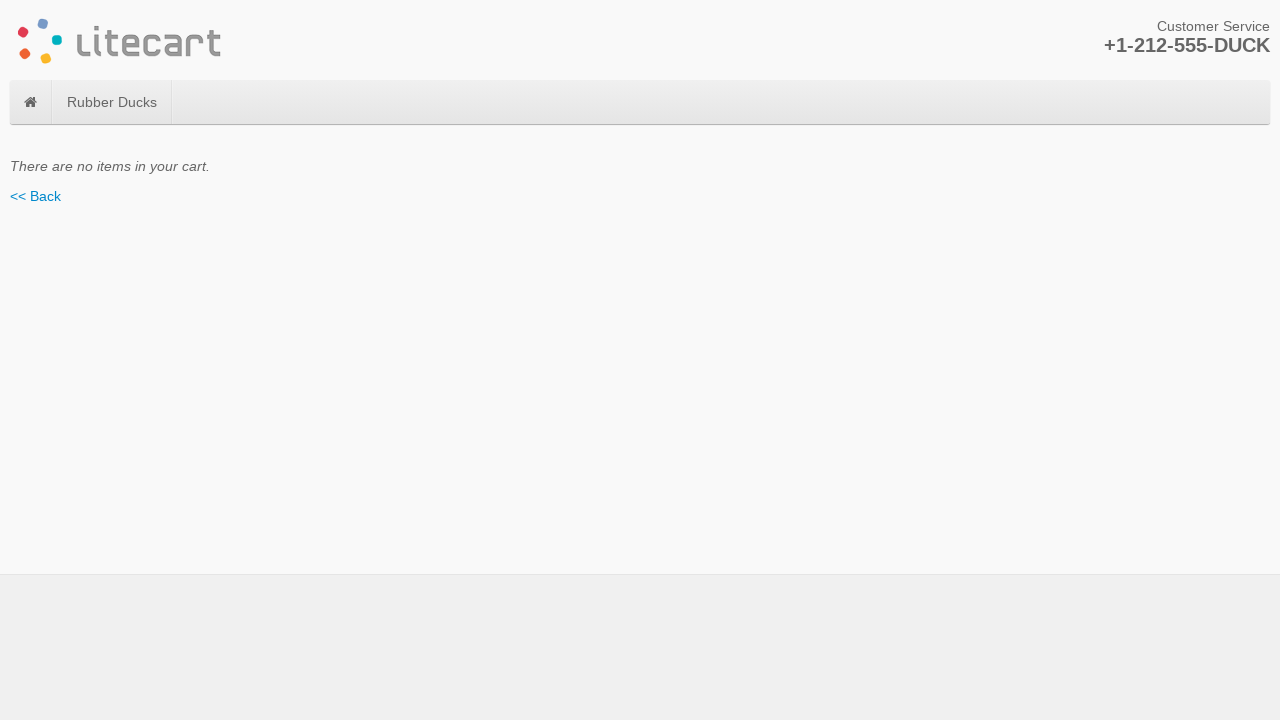